Tests handling of child browser windows by clicking a button that opens a new window, switching to the child window, and performing a search action in the child window.

Starting URL: https://skpatro.github.io/demo/links/

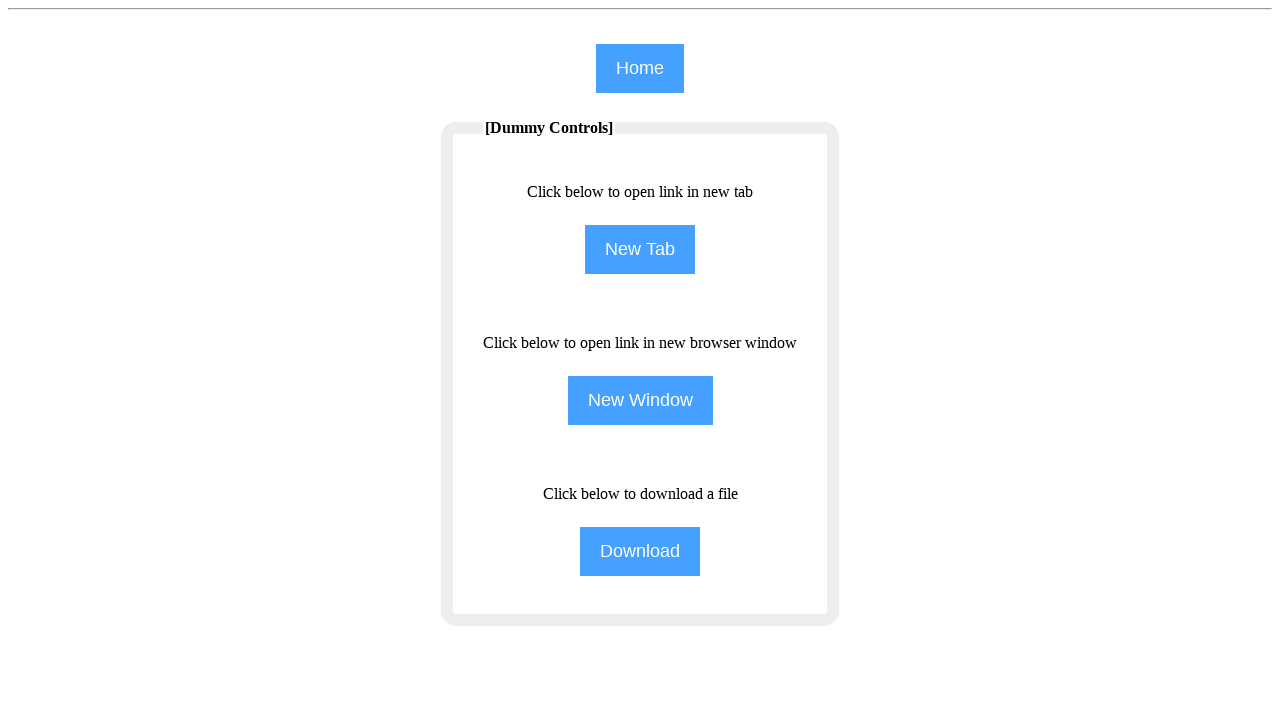

Clicked NewWindow button to open child browser window at (640, 400) on input[name='NewWindow']
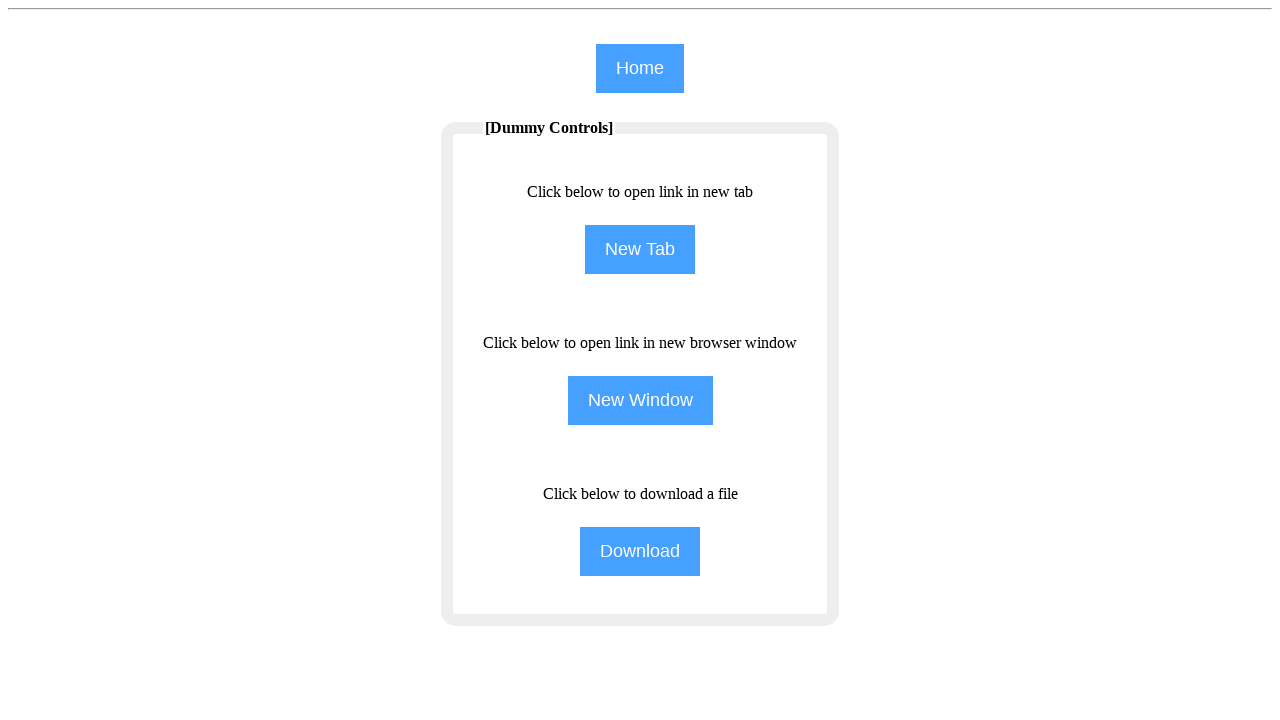

Captured new child browser window reference
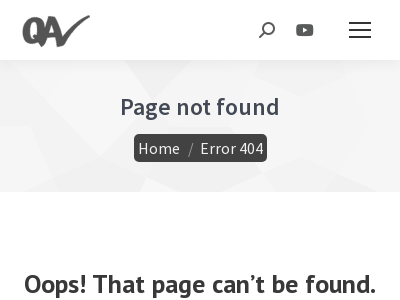

Child page finished loading
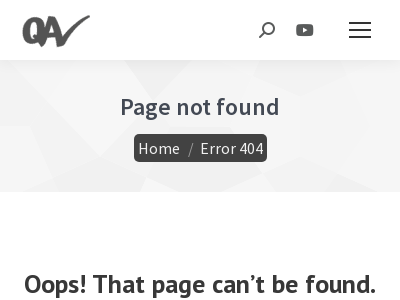

Filled search field in child window with 'Selenium' on #the7-search
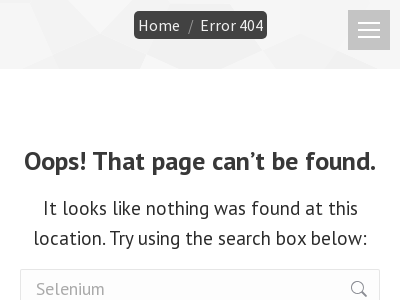

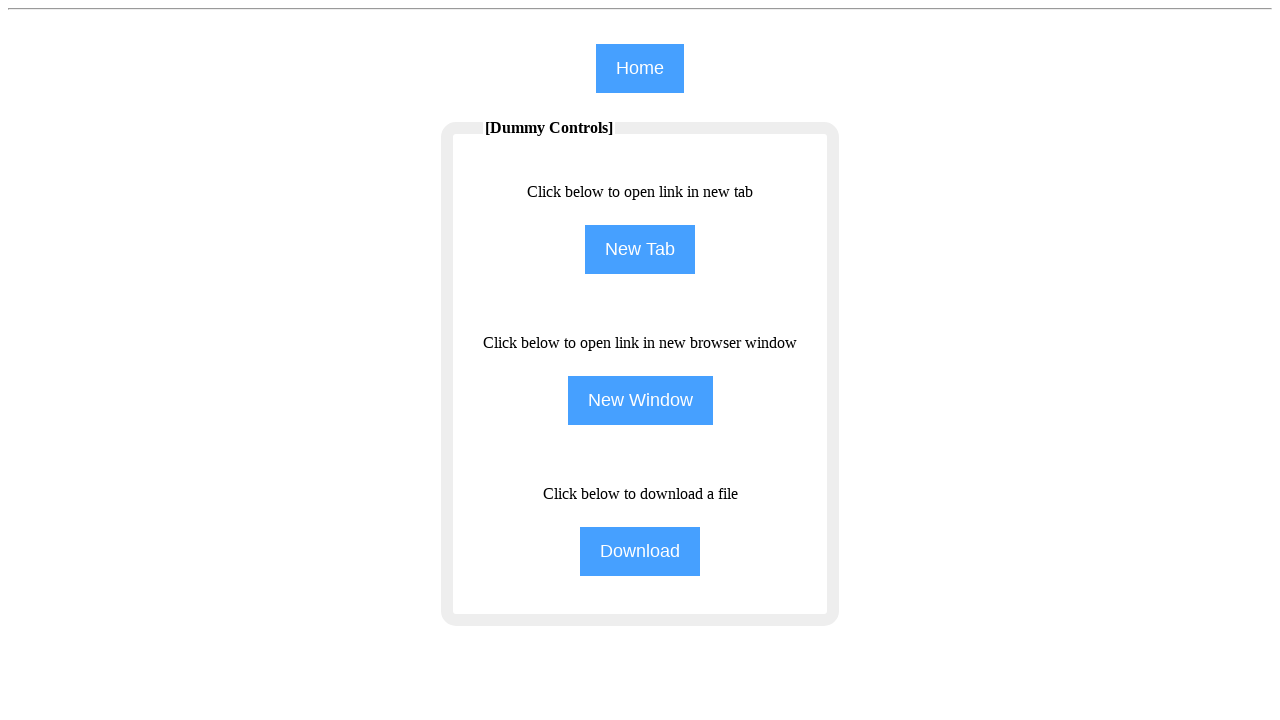